Tests a practice form by filling out various input fields including text inputs, radio buttons, date picker, file upload, and dropdowns, then verifies the submission

Starting URL: https://demoqa.com/automation-practice-form

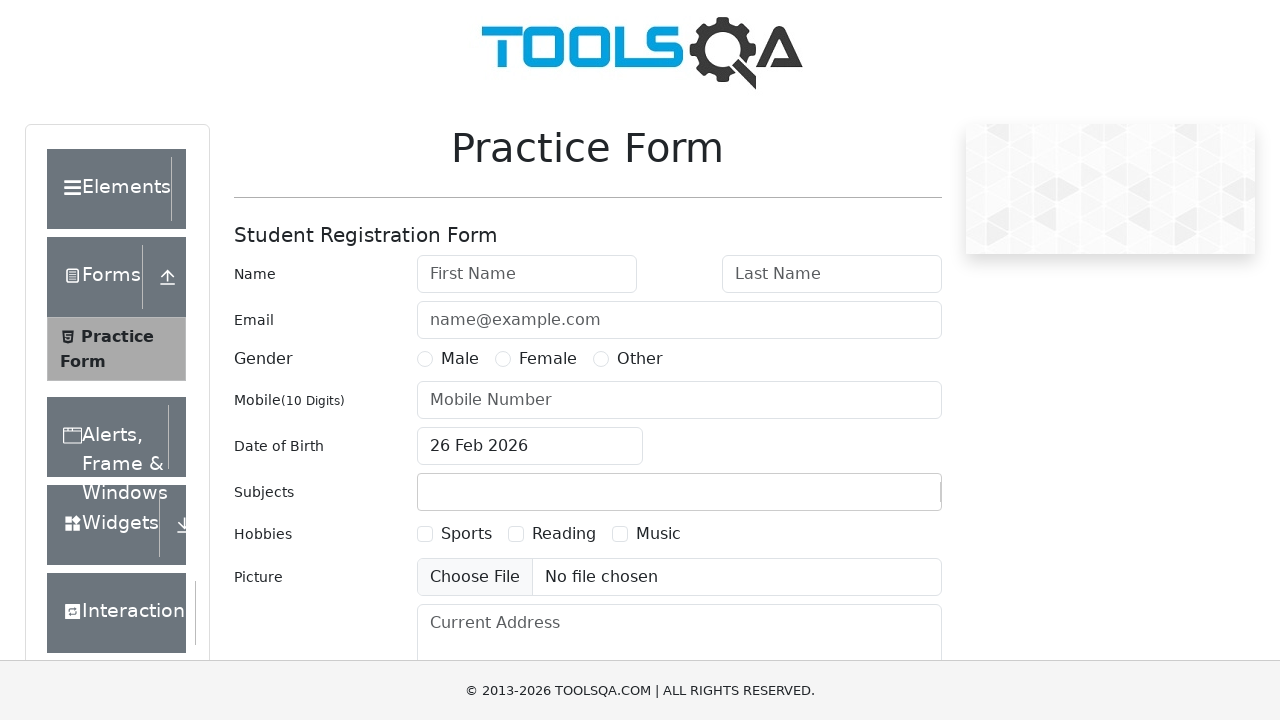

Filled first name field with 'Denis' on #firstName
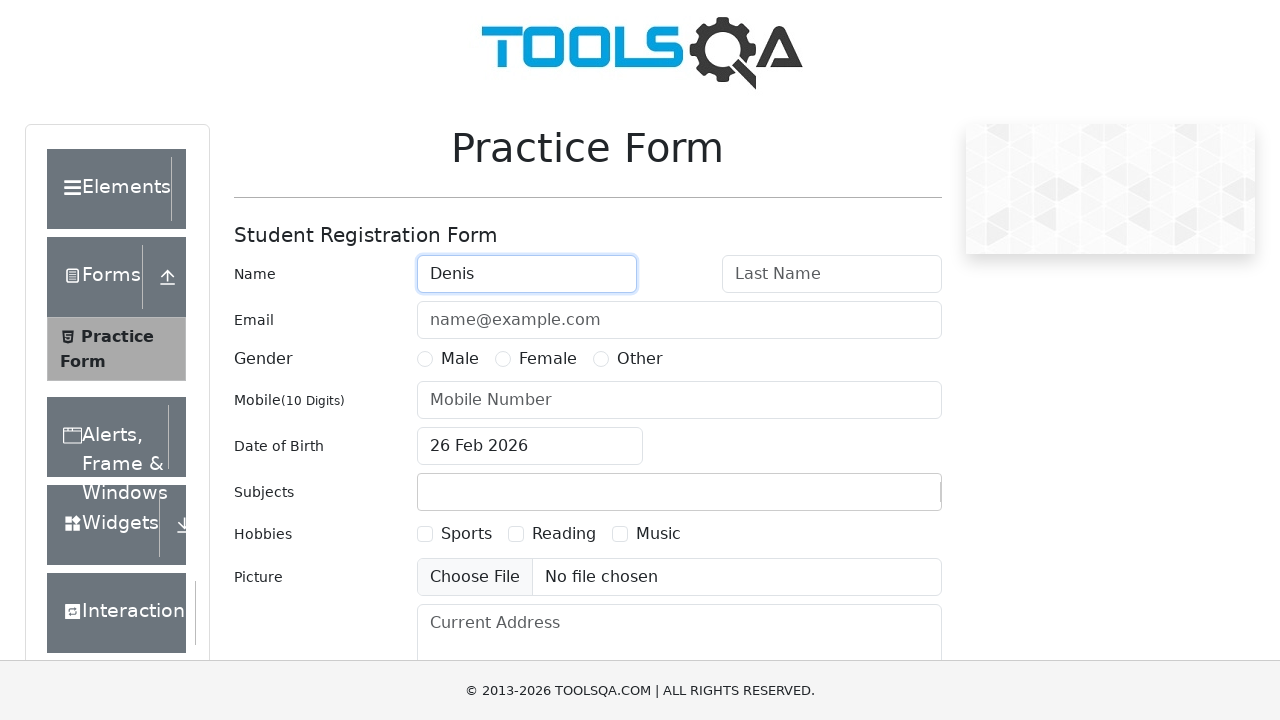

Filled last name field with 'Grigoriev' on #lastName
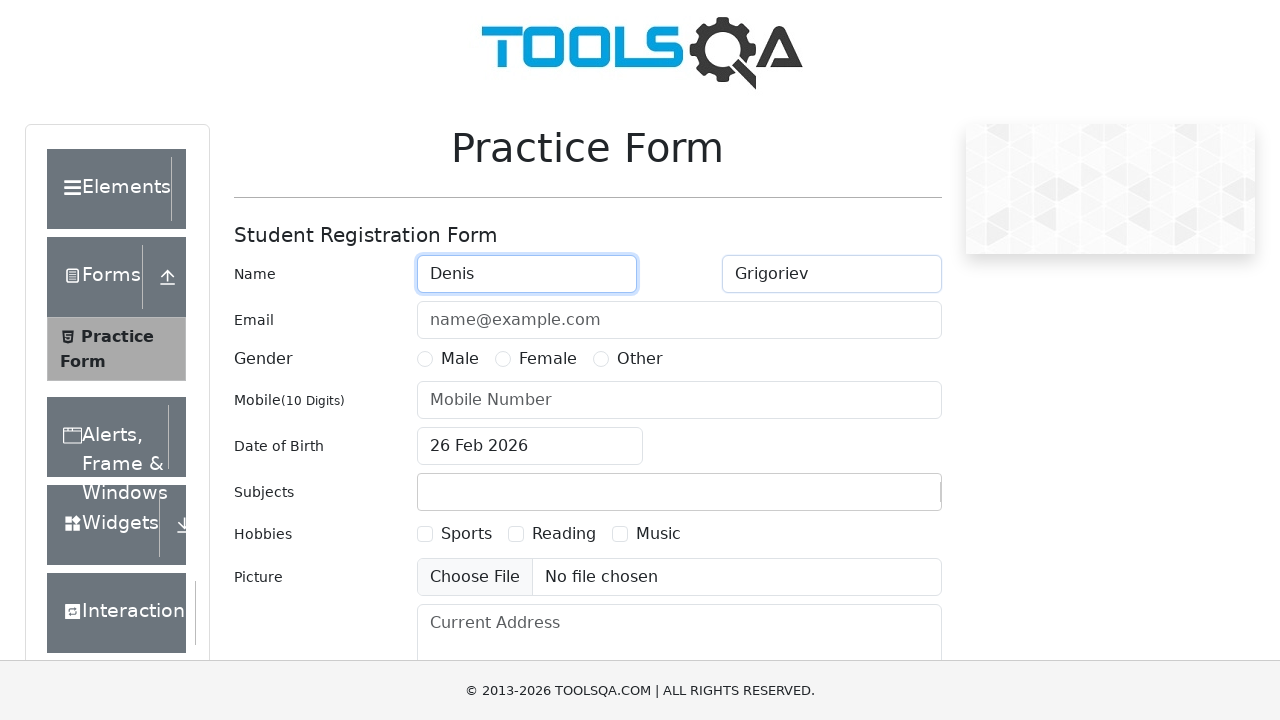

Filled email field with 'dennn@gmail.com' on #userEmail
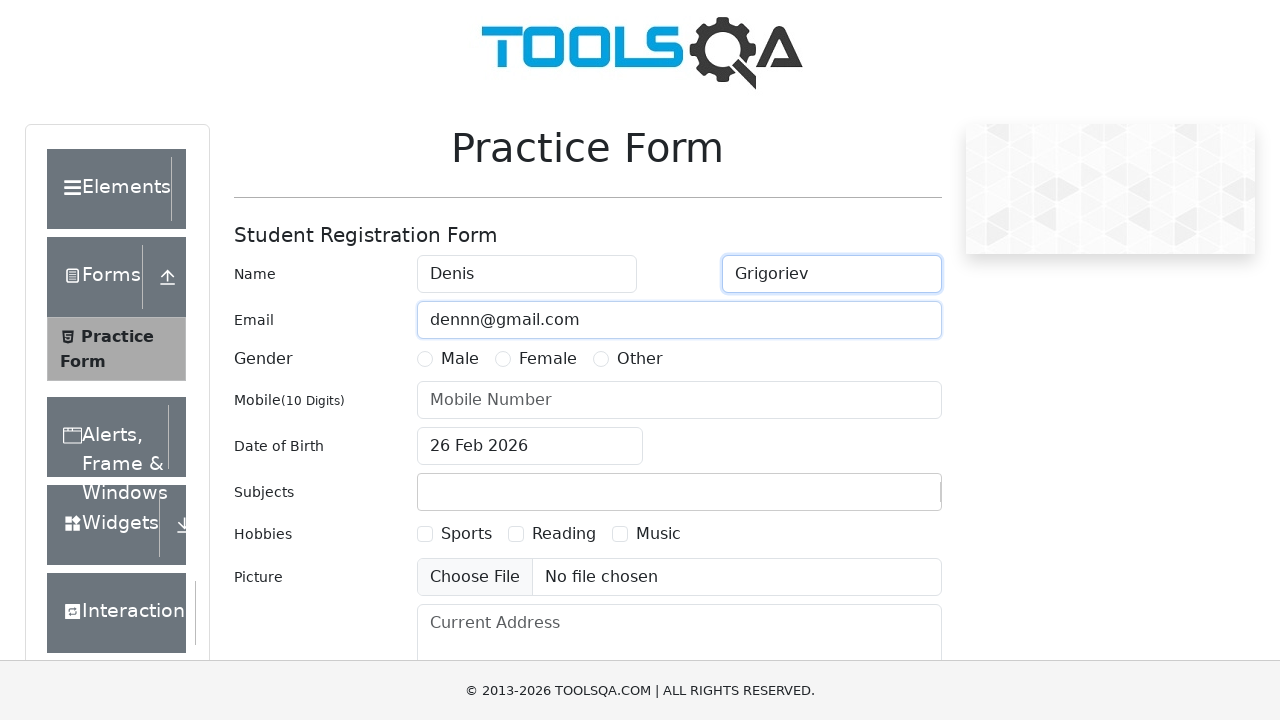

Selected Male gender option at (460, 359) on #genterWrapper >> text=Male
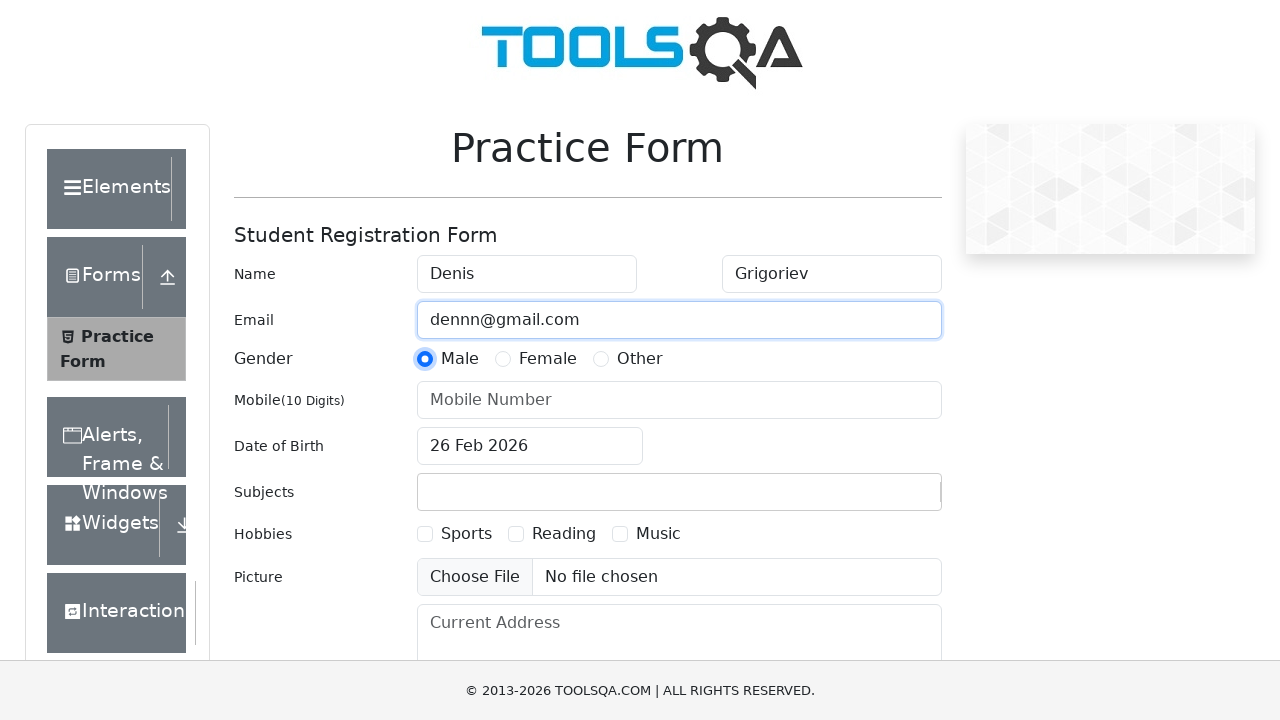

Filled phone number field with '1234567890' on #userNumber
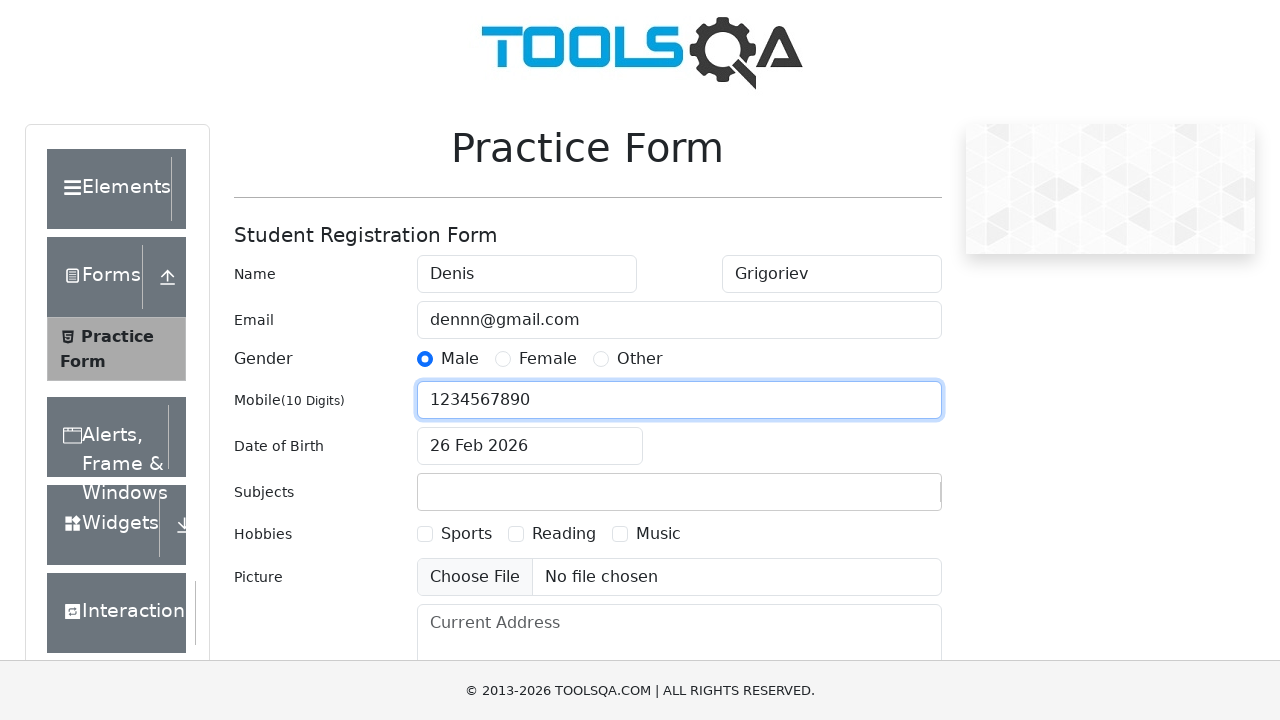

Clicked date of birth input field to open date picker at (530, 446) on #dateOfBirthInput
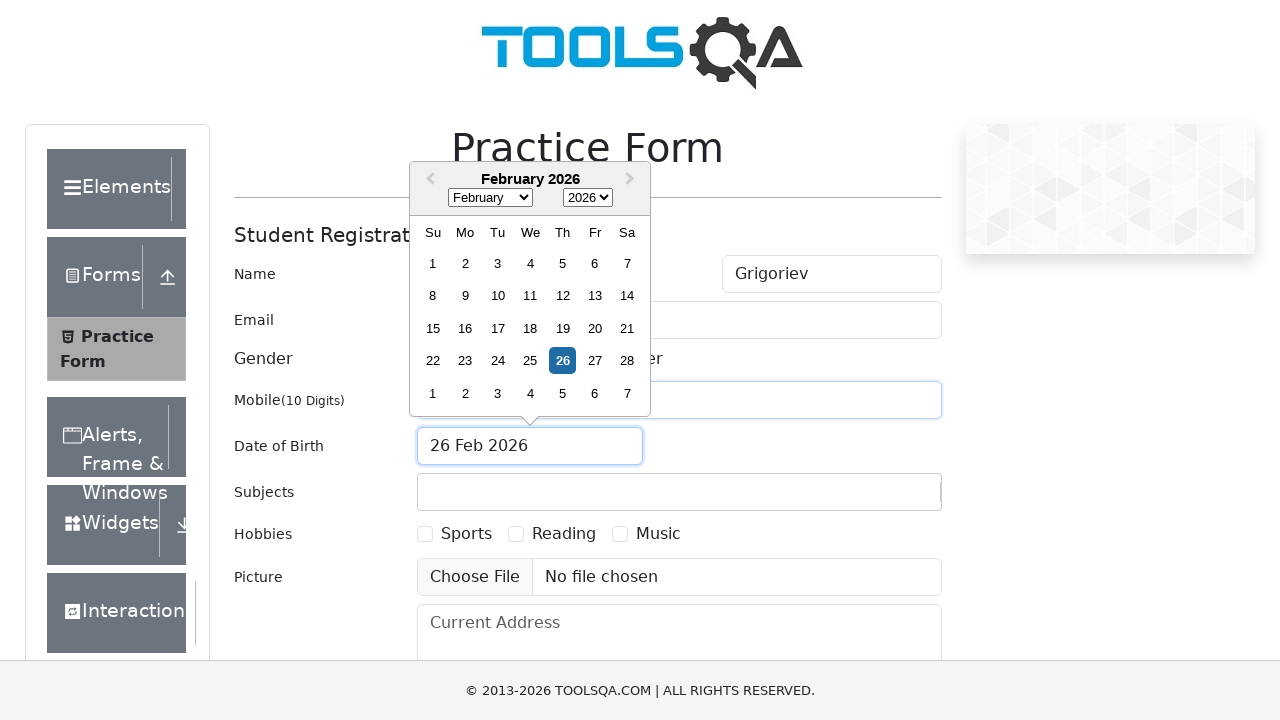

Selected September (month 8) from date picker on .react-datepicker__month-select
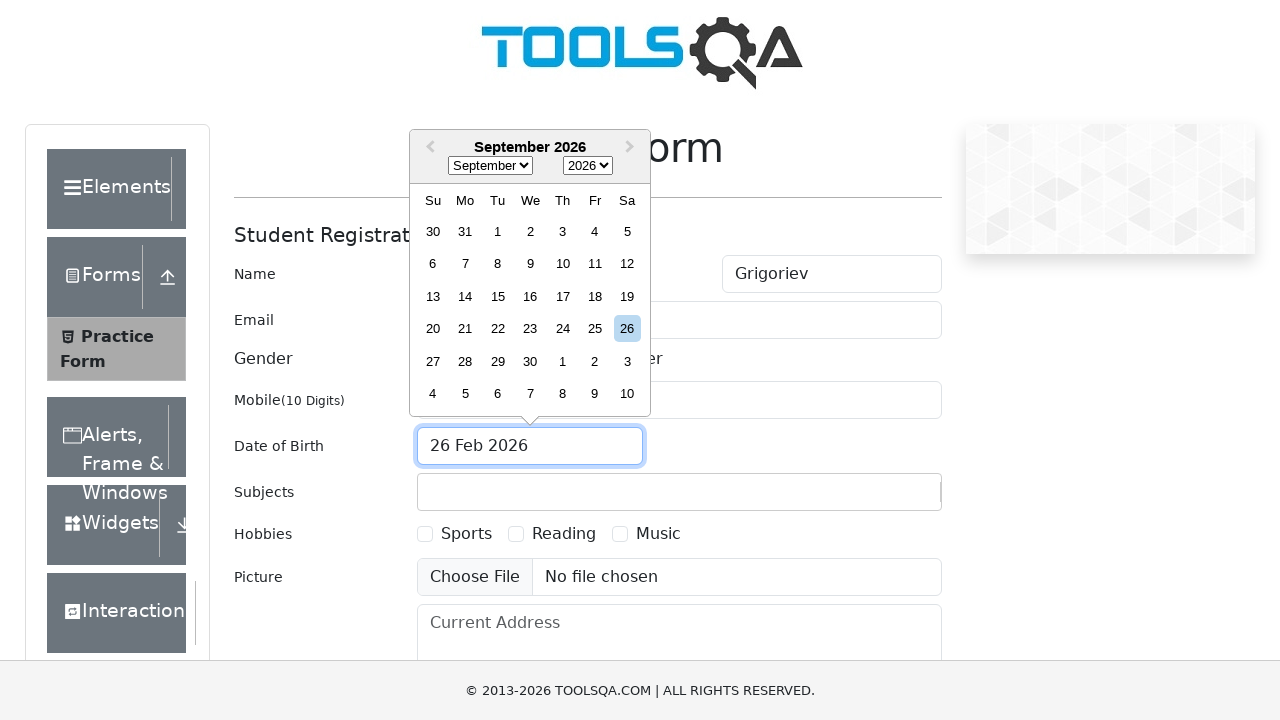

Selected year 1977 from date picker on .react-datepicker__year-select
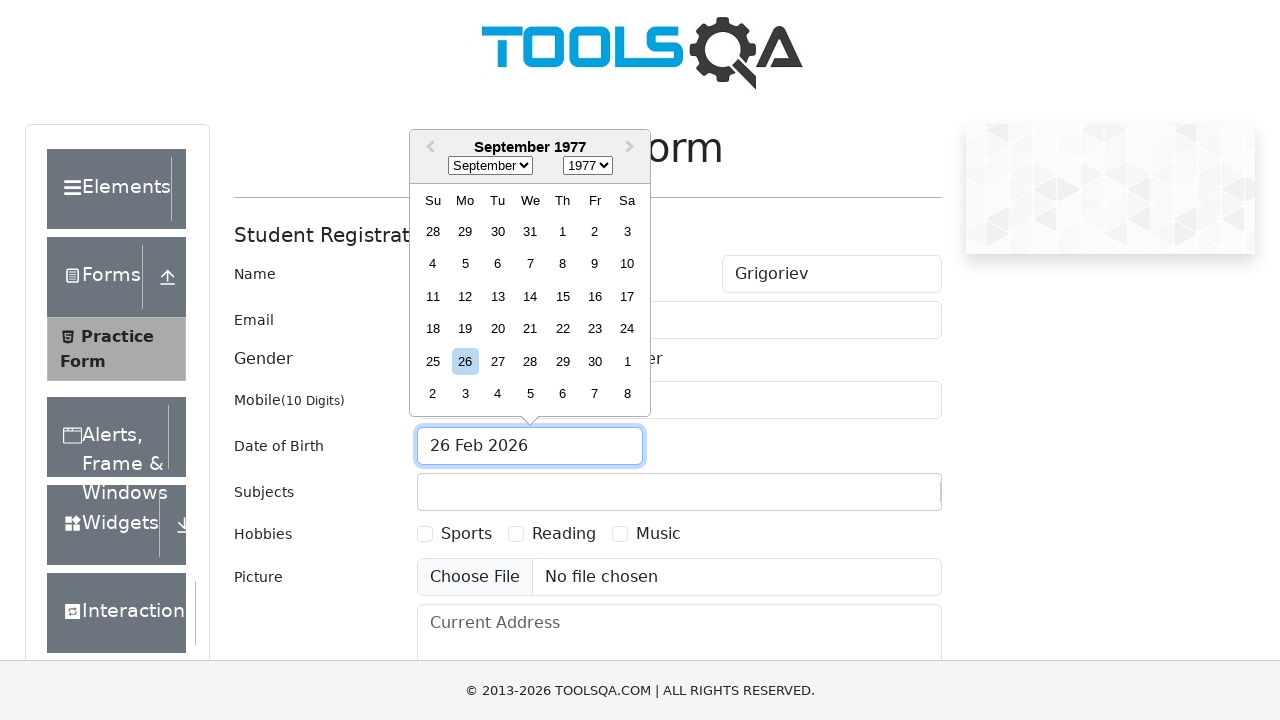

Selected day 10 from date picker at (627, 264) on .react-datepicker__day--010
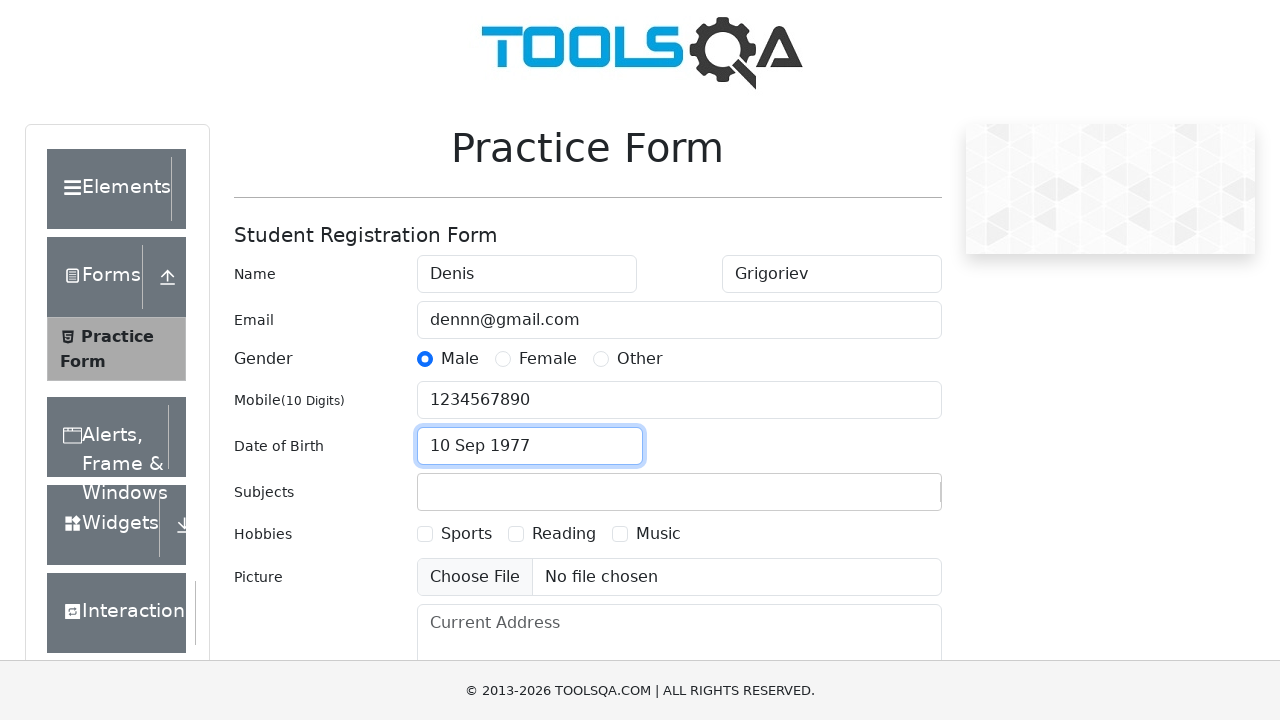

Filled subjects input with 'Maths' on #subjectsInput
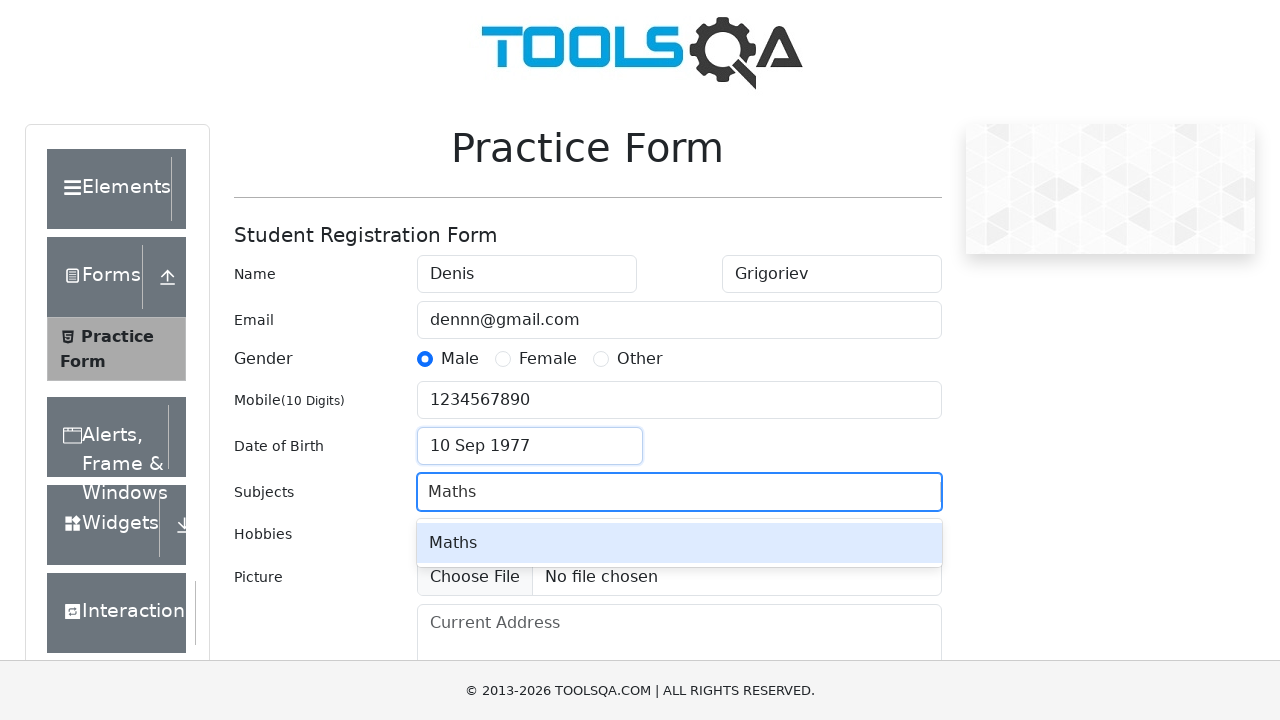

Pressed Enter to add 'Maths' subject on #subjectsInput
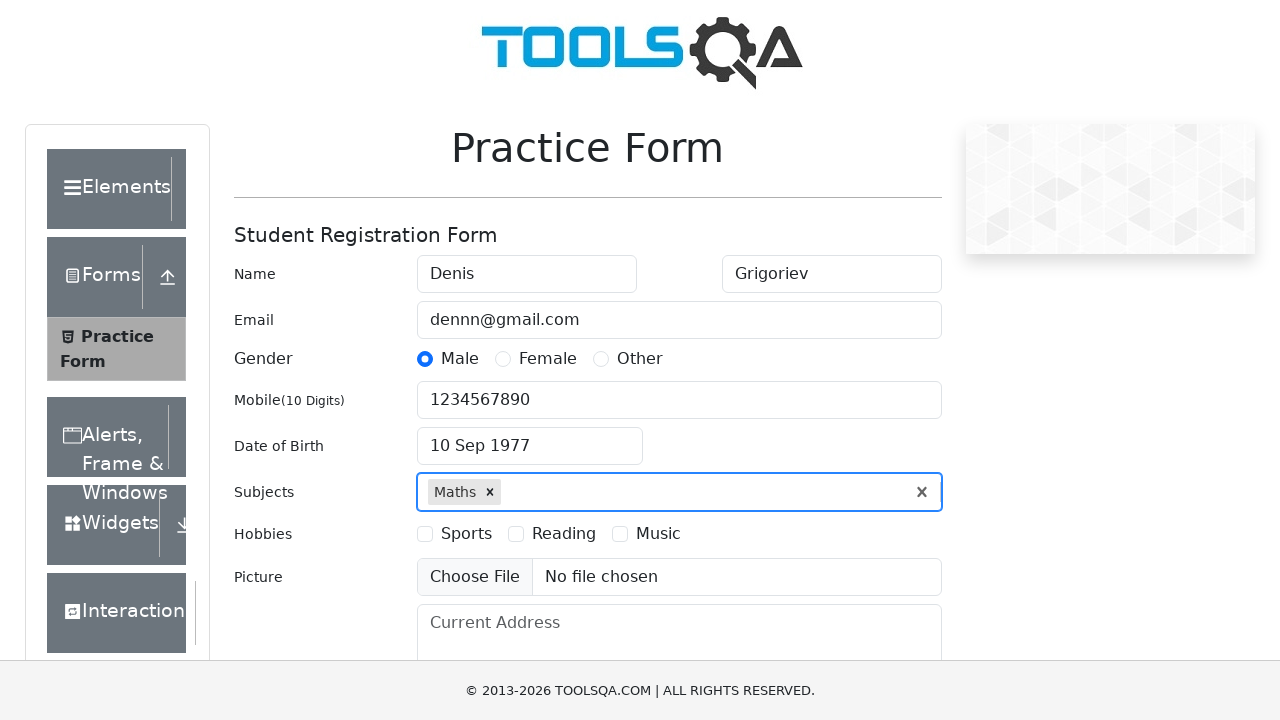

Filled subjects input with 'Chemistry' on #subjectsInput
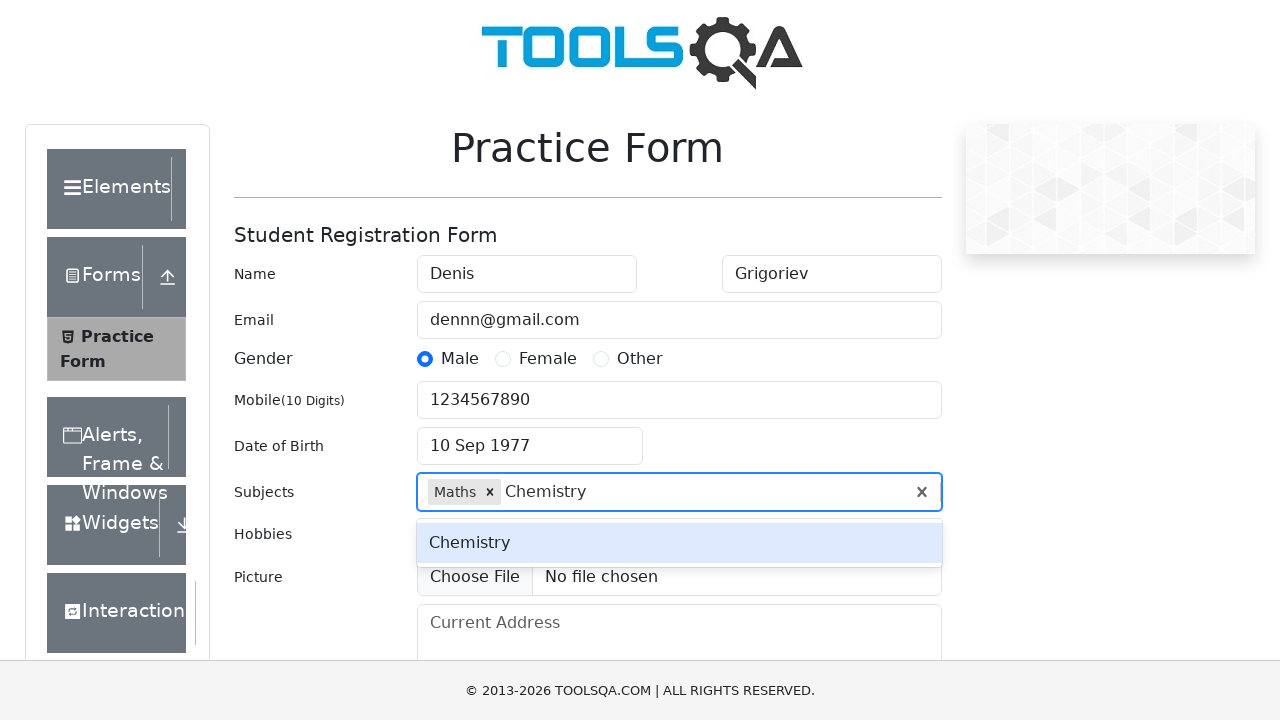

Pressed Enter to add 'Chemistry' subject on #subjectsInput
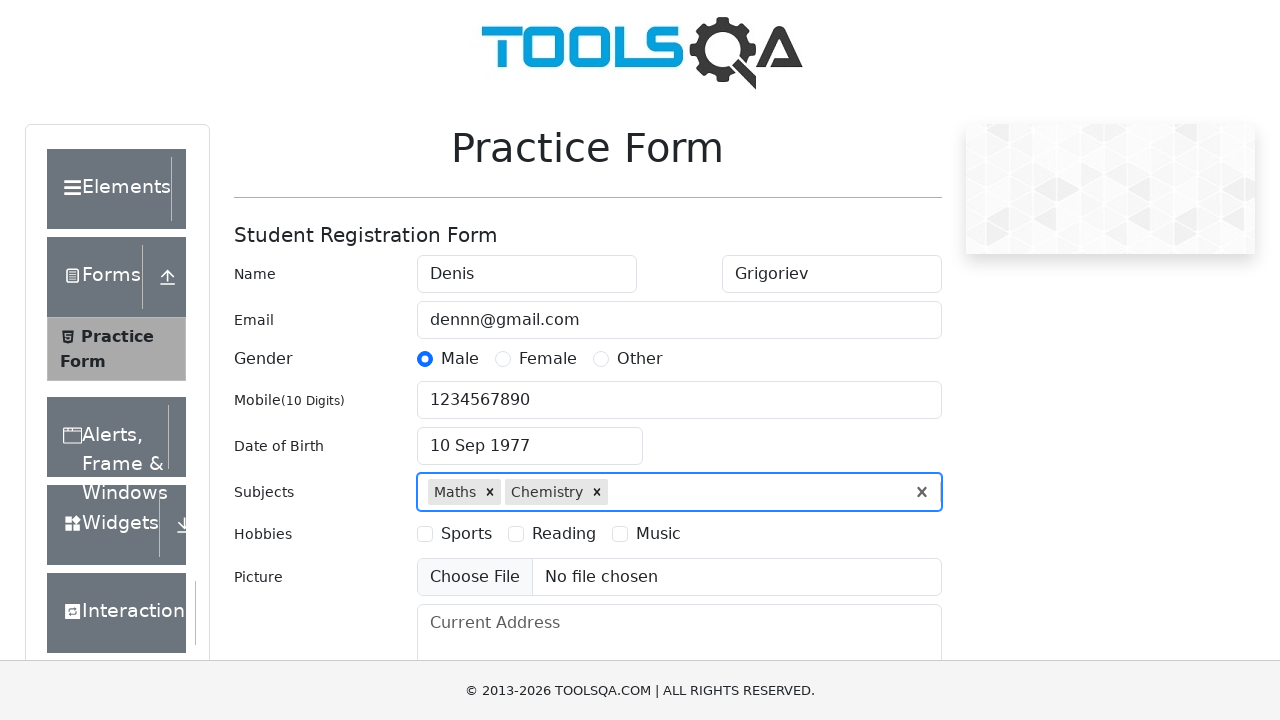

Selected 'Reading' hobby checkbox at (564, 534) on #hobbiesWrapper >> text=Reading
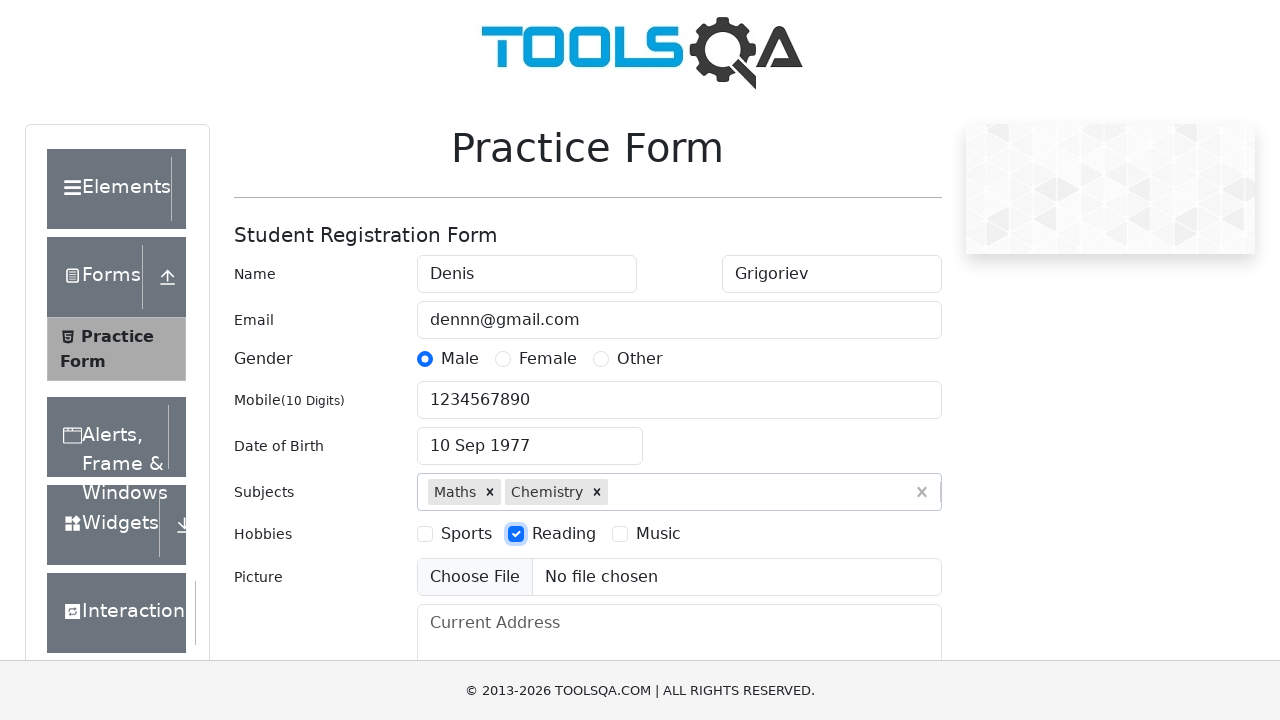

Set file upload input (empty array for demonstration)
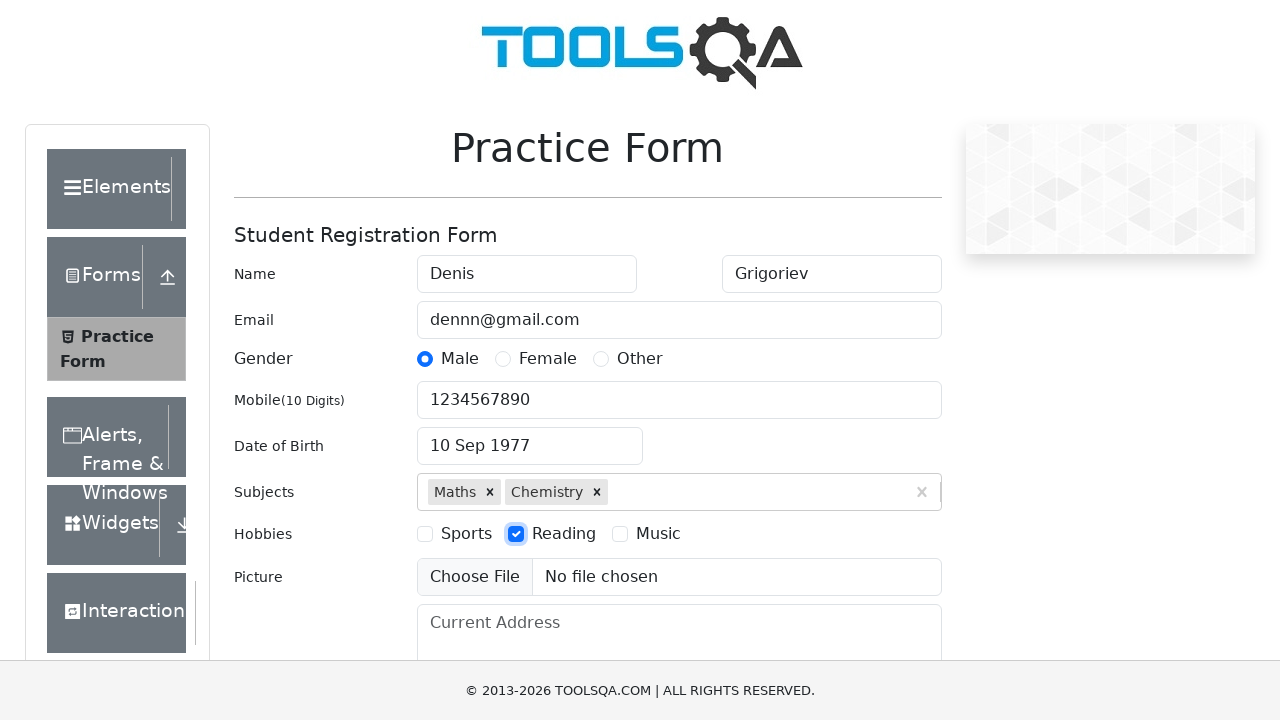

Filled current address field with 'Moscow, Red Square' on #currentAddress
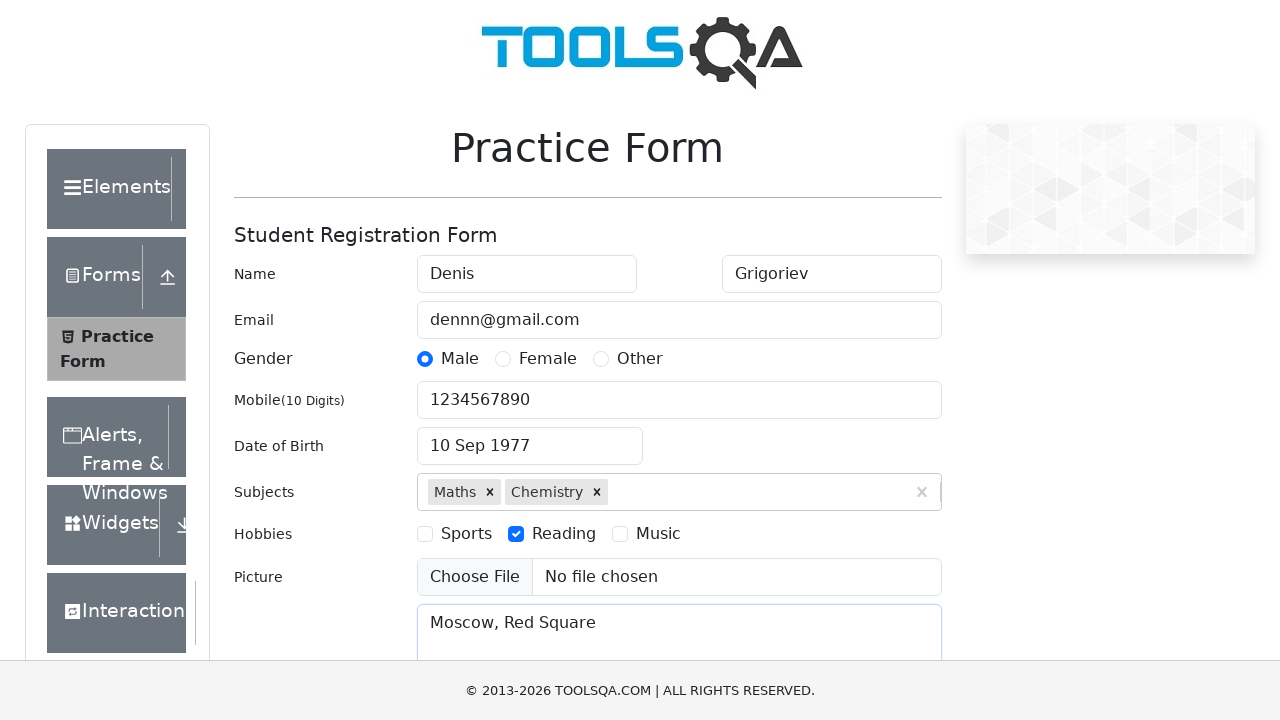

Filled state input with 'NCR' on #react-select-3-input
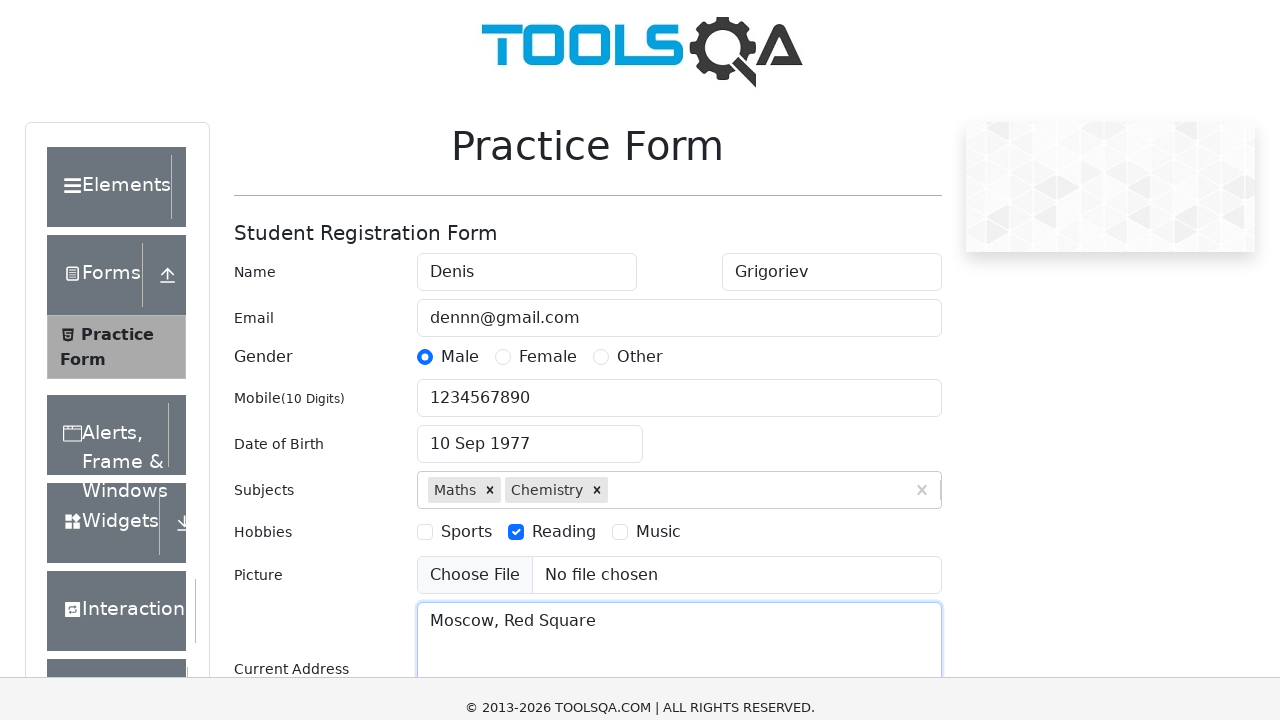

Pressed Enter to select NCR state on #react-select-3-input
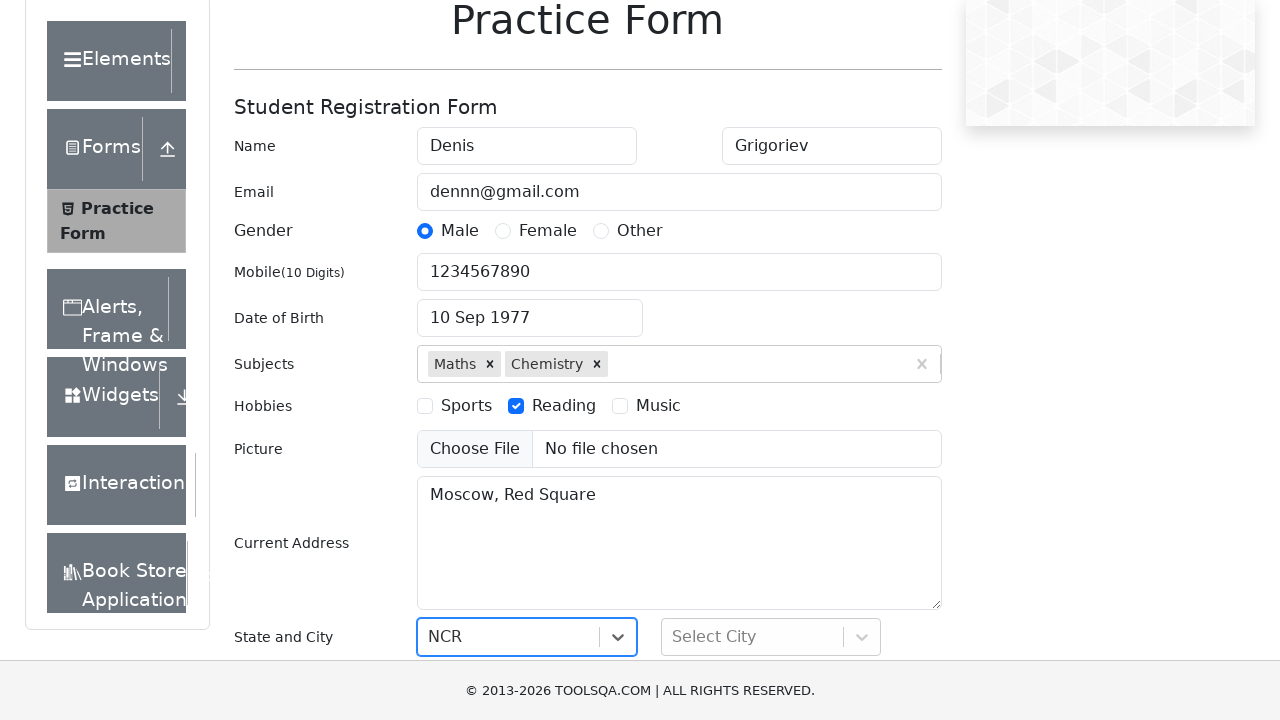

Filled city input with 'Delhi' on #react-select-4-input
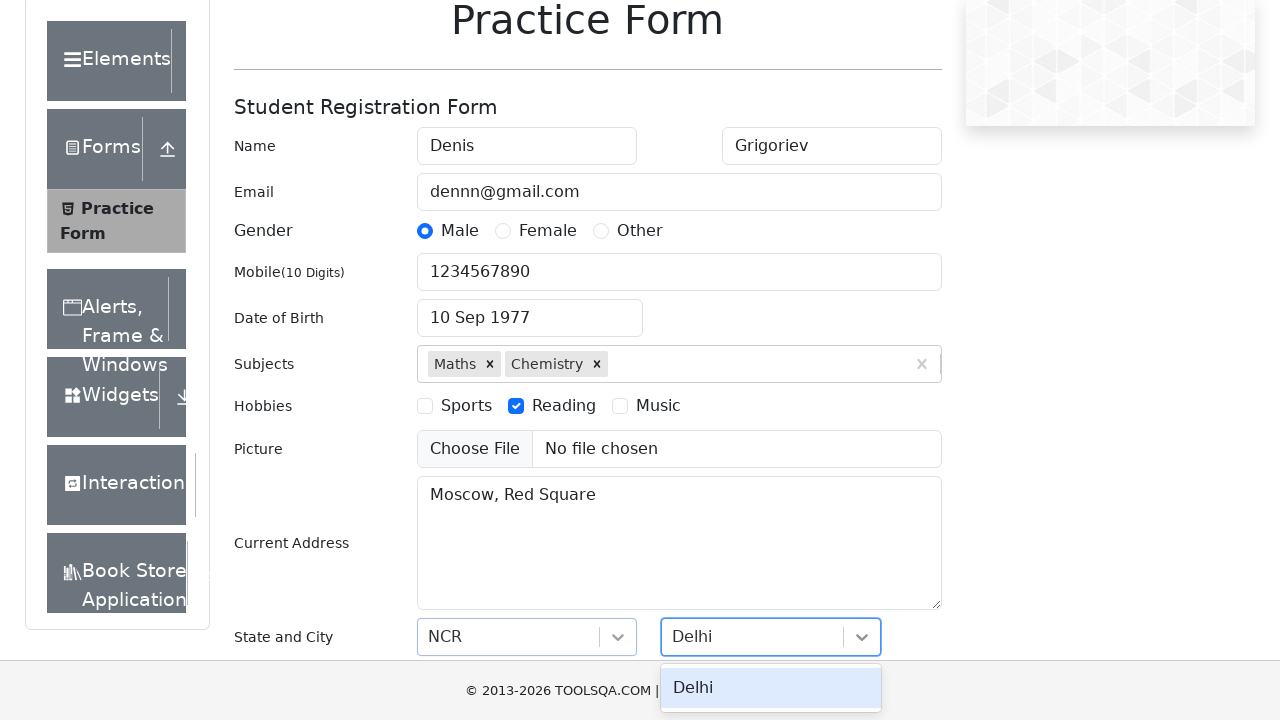

Pressed Enter to select Delhi city on #react-select-4-input
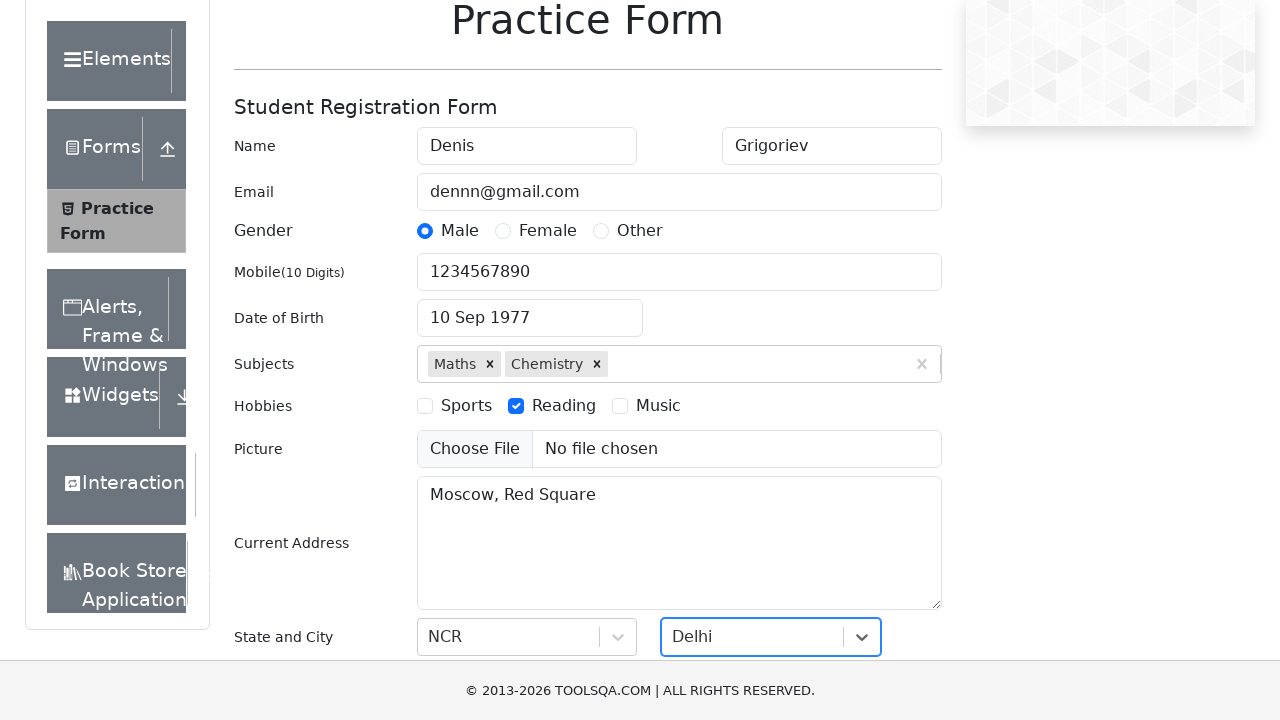

Clicked submit button to submit the practice form at (885, 499) on #submit
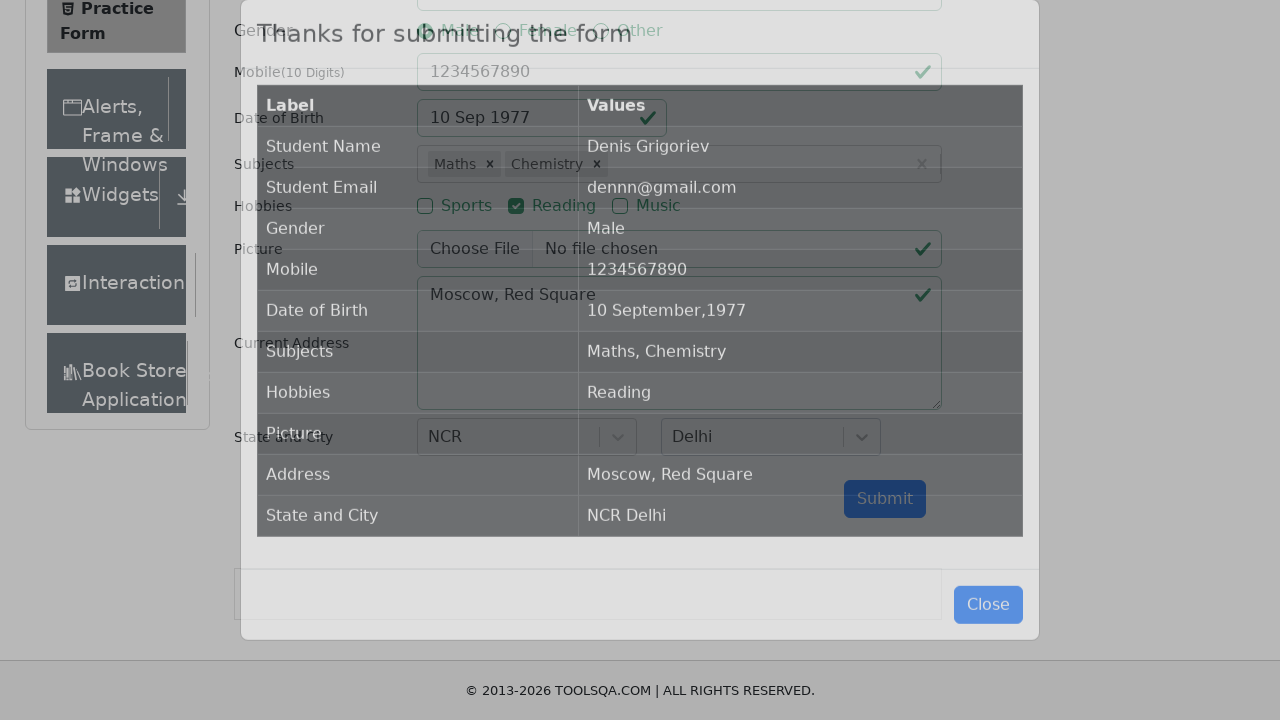

Confirmation modal appeared after form submission
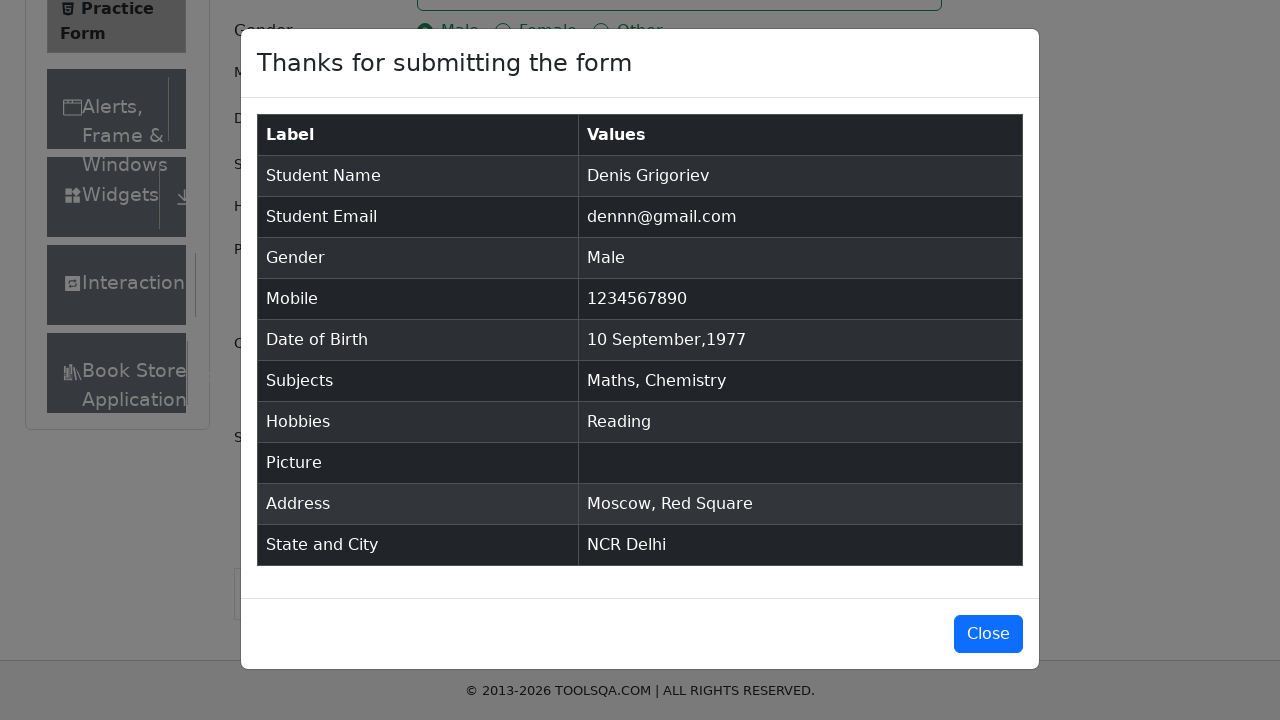

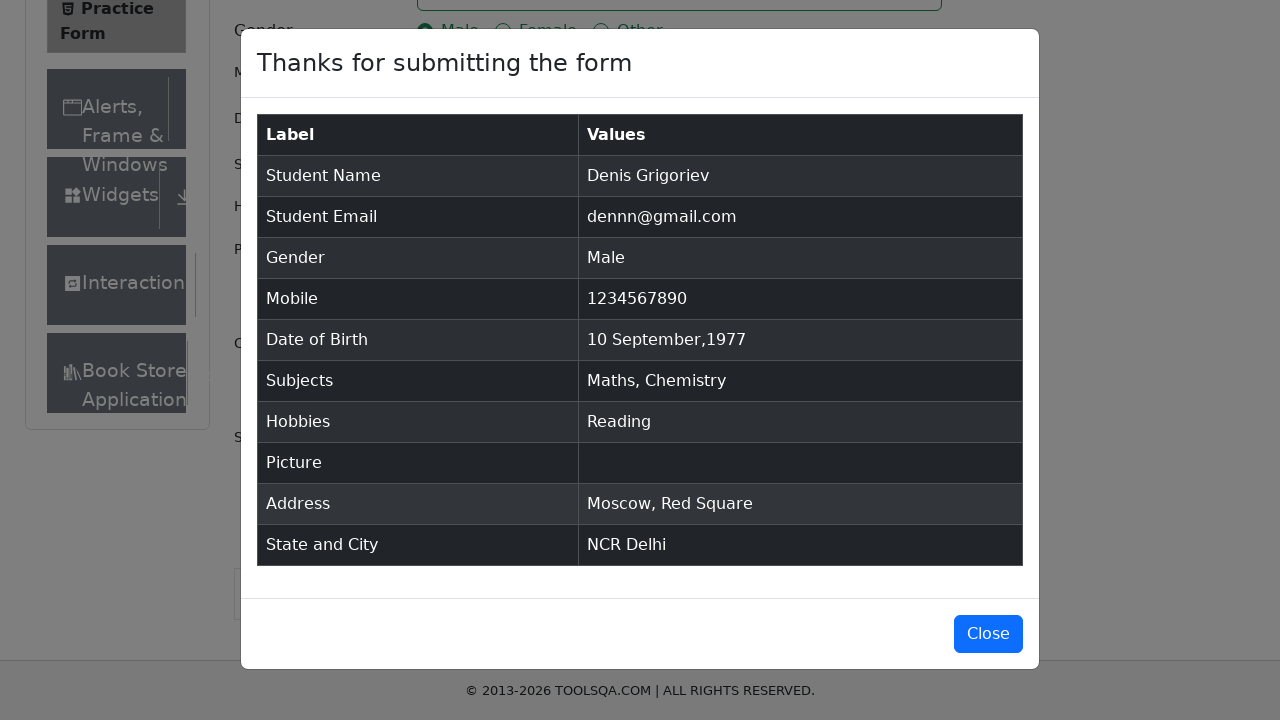